Tests calendar date picker functionality by selecting a specific date (June 15, 2027) through the year, month, and day selection interface, then verifies the selected date values.

Starting URL: https://rahulshettyacademy.com/seleniumPractise/#/offers

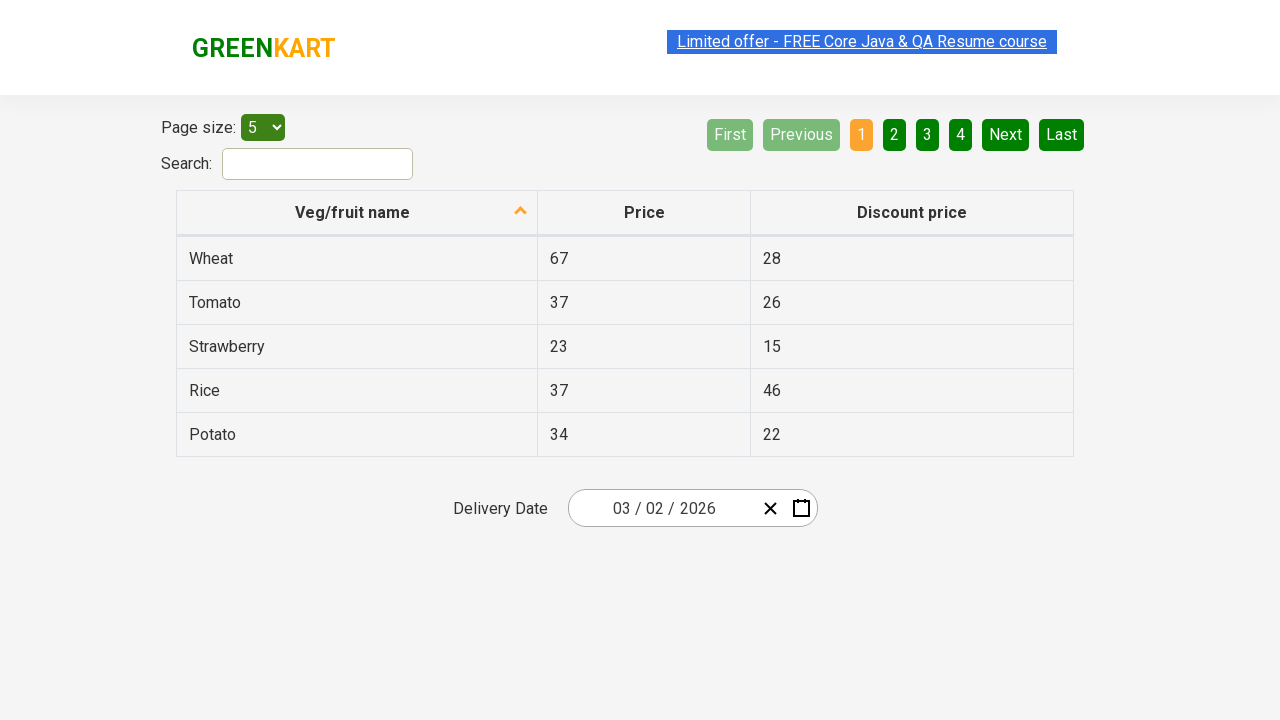

Clicked on date picker input group to open calendar at (662, 508) on .react-date-picker__inputGroup
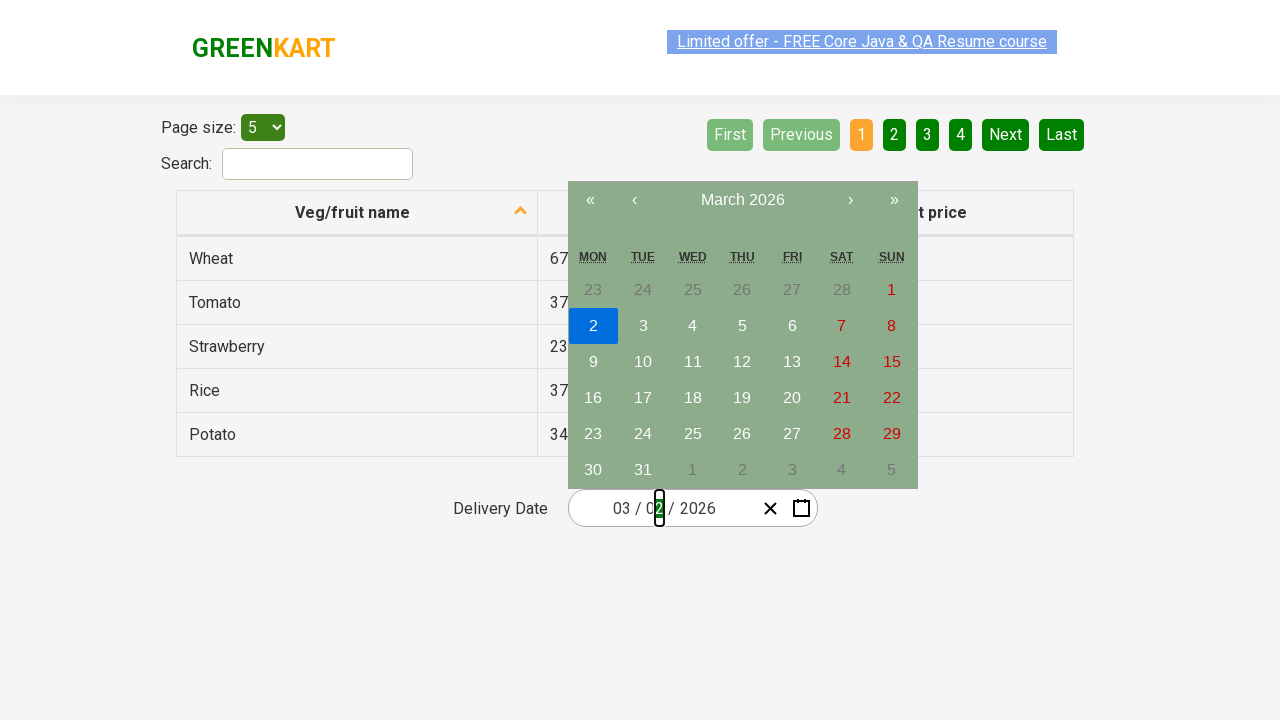

Clicked navigation label to navigate to month view at (742, 200) on .react-calendar__navigation__label
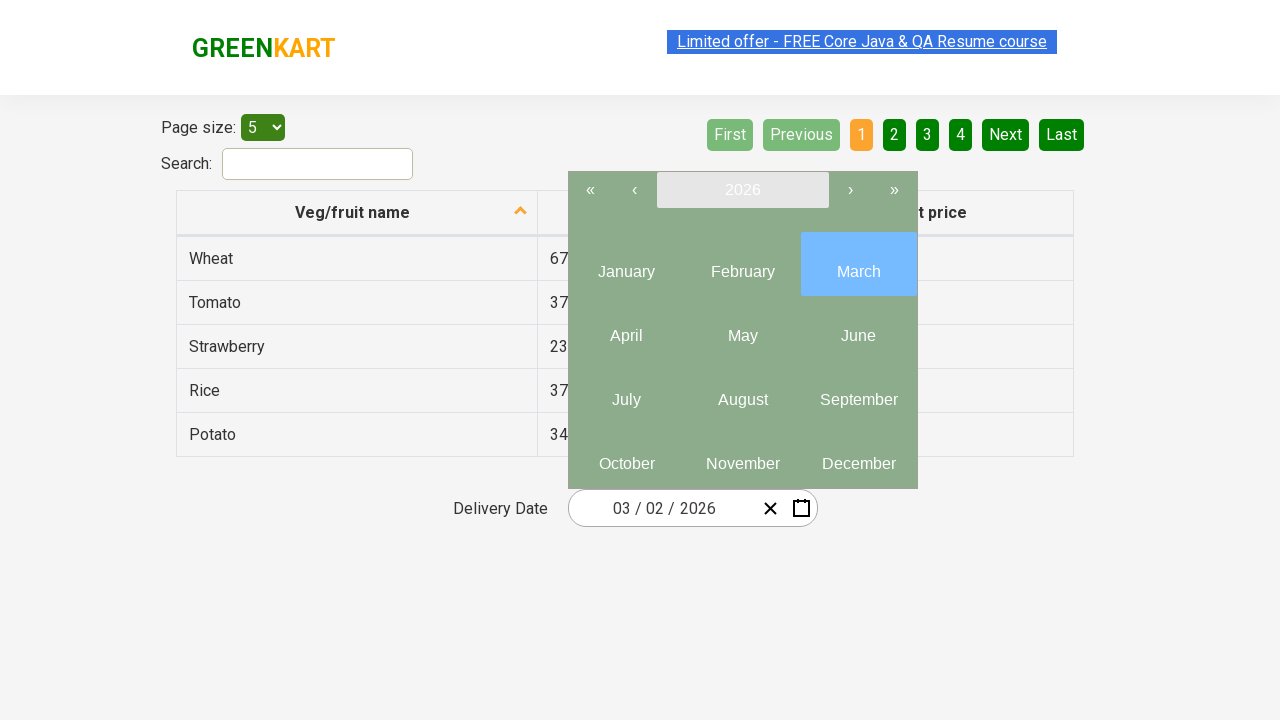

Clicked navigation label again to navigate to year view at (742, 190) on .react-calendar__navigation__label
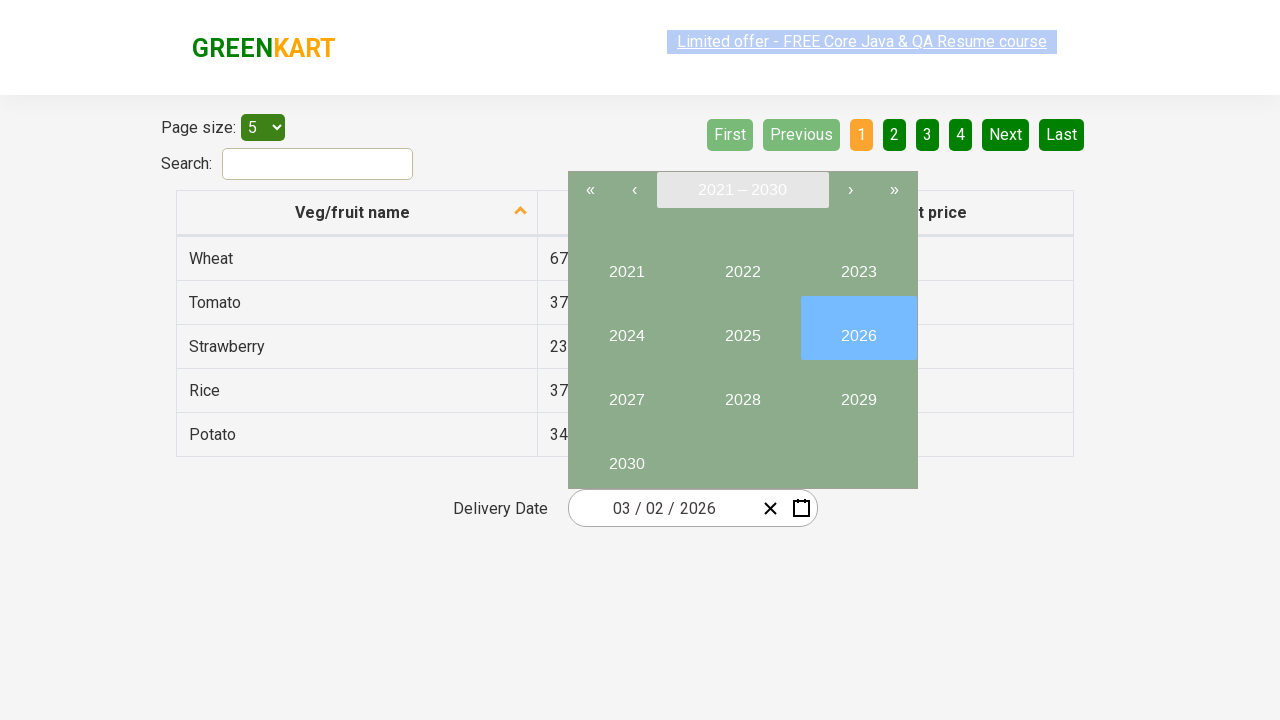

Selected year 2027 at (626, 392) on //button[text()='2027']
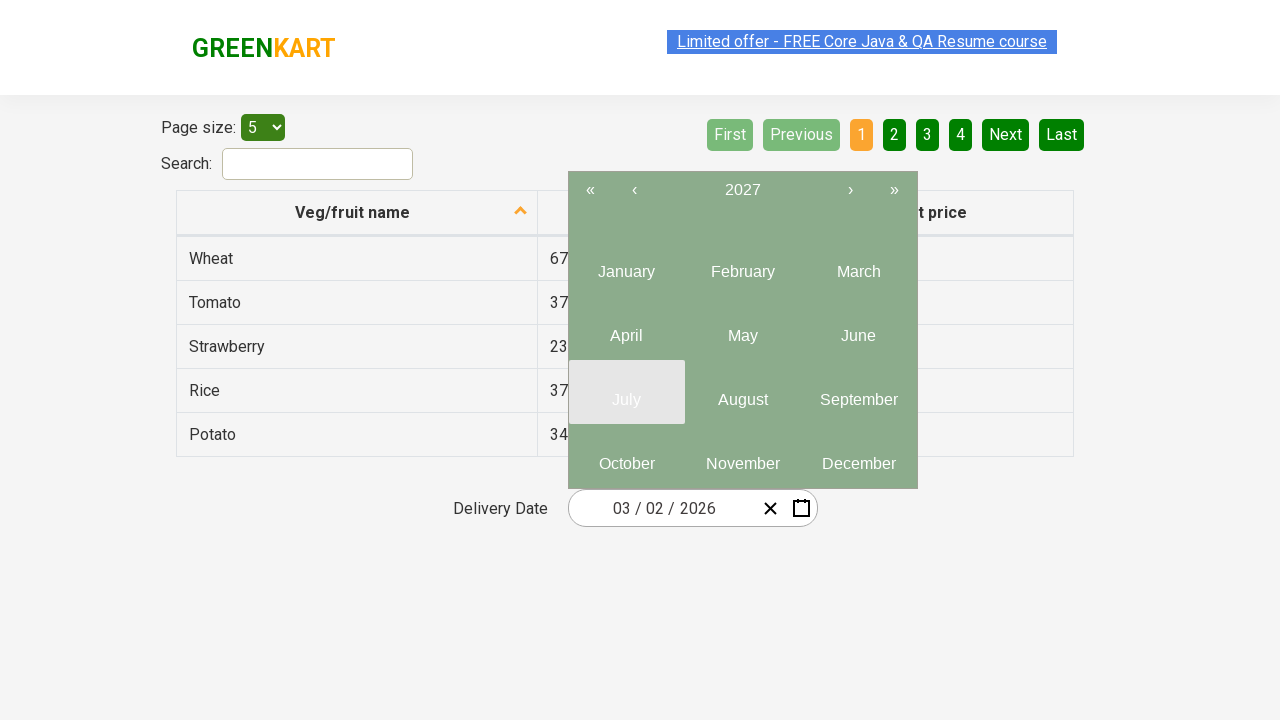

Selected month 6 (June) at (858, 328) on .react-calendar__year-view__months__month >> nth=5
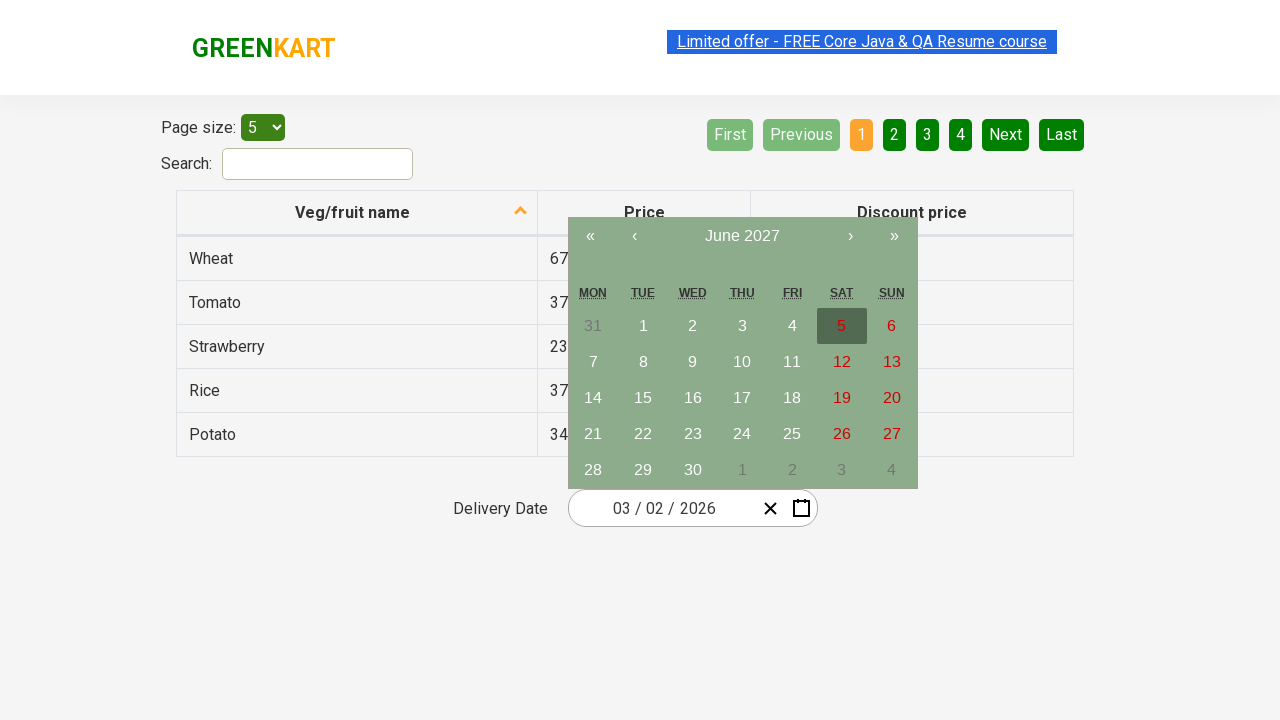

Selected date 15 at (643, 398) on //abbr[text()='15']
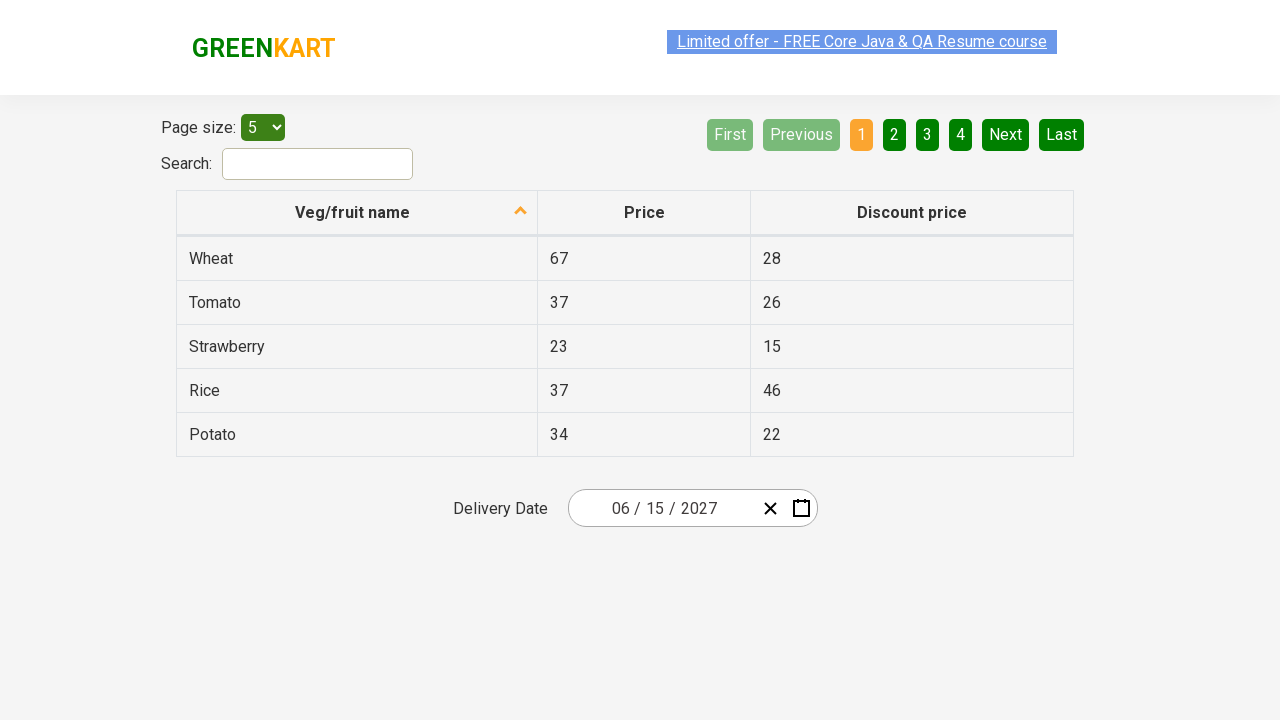

Date inputs populated and ready for verification
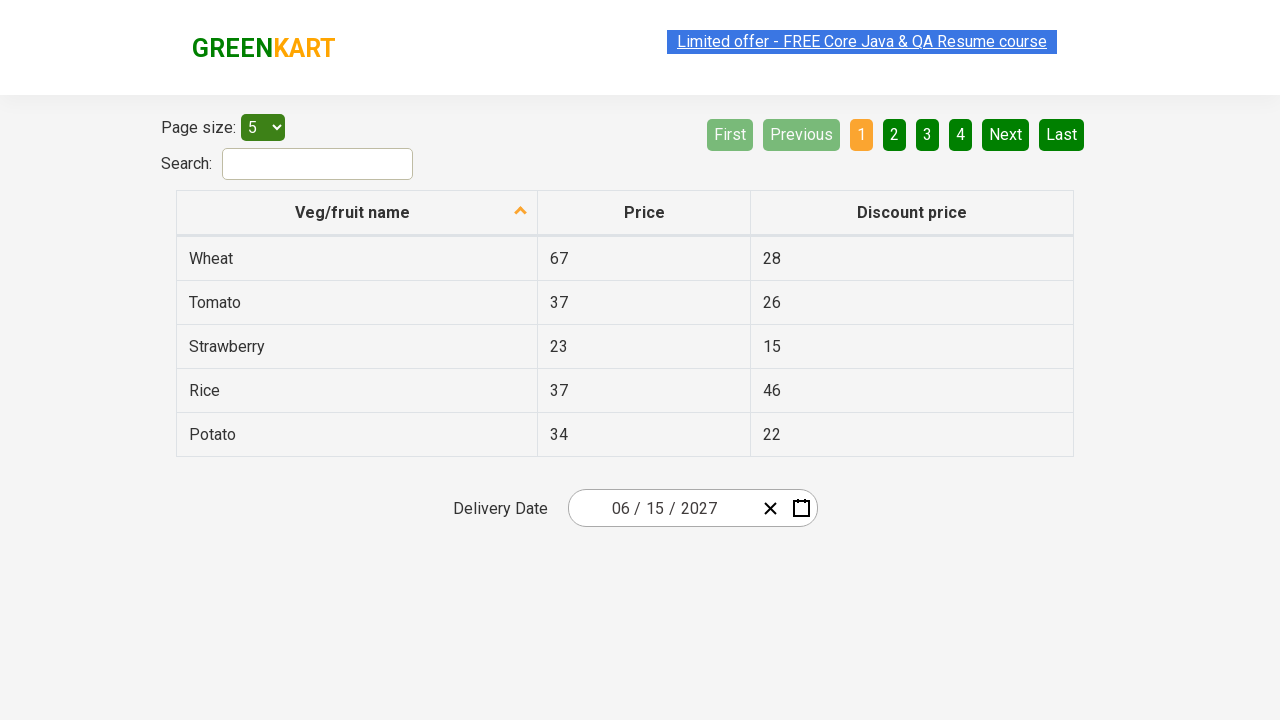

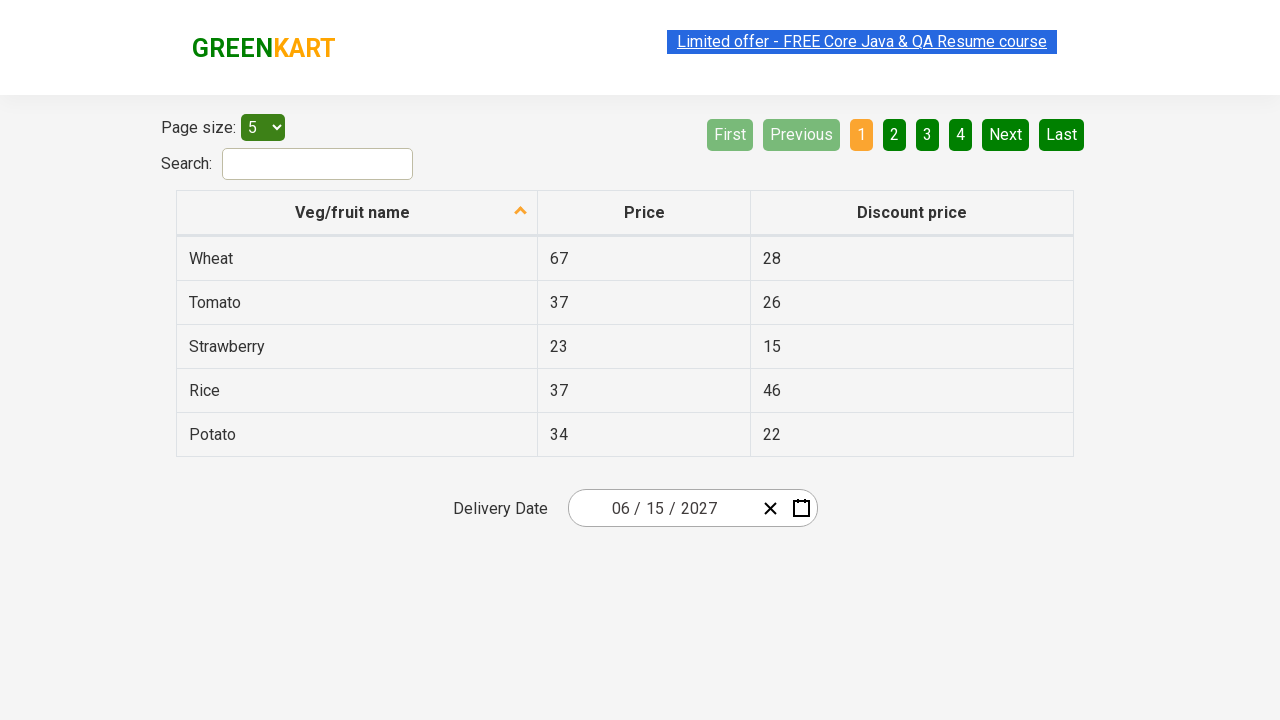